Tests opening a new tab within the same browser context

Starting URL: https://testkru.com/Elements/TextFields

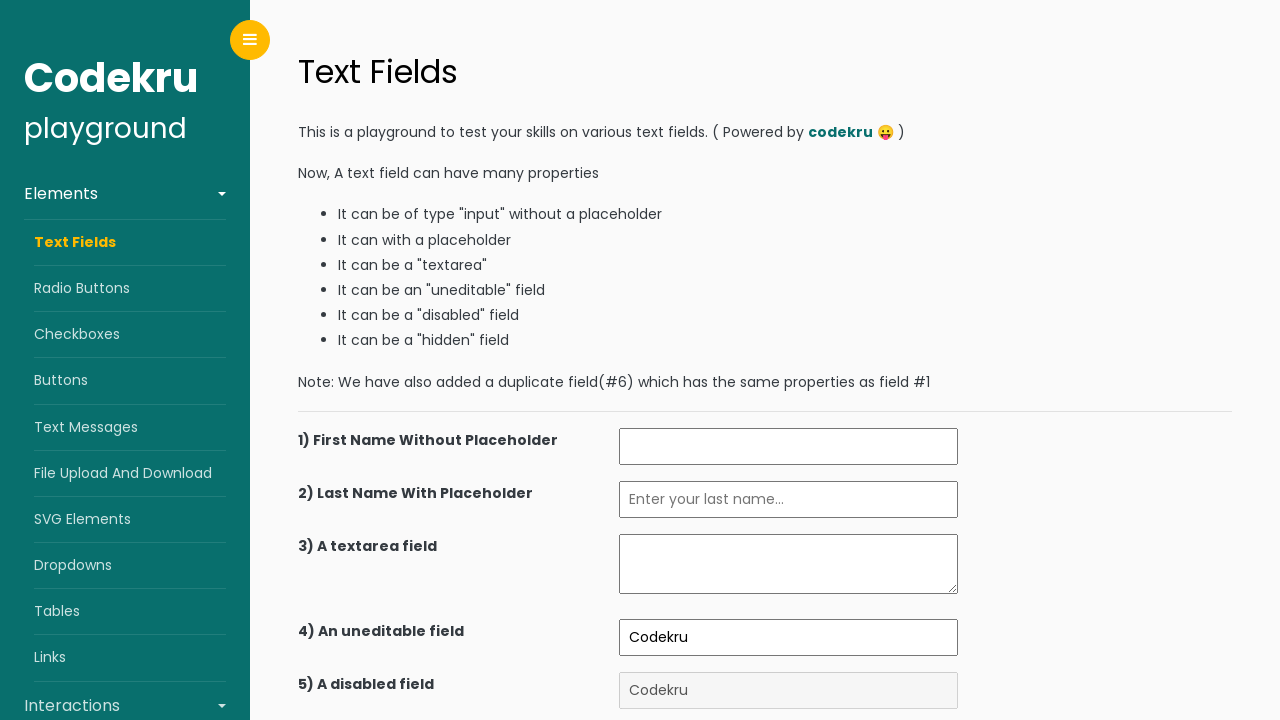

Retrieved and printed current tab title
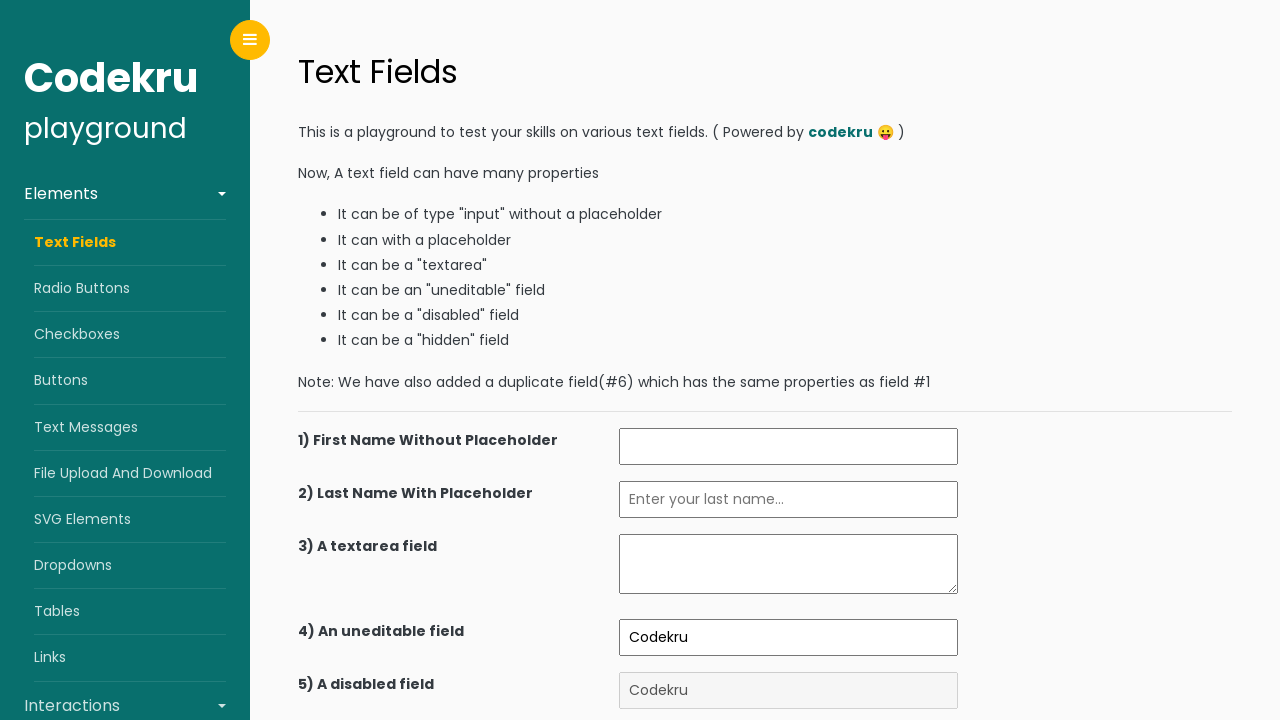

Created a new page in the same browser context
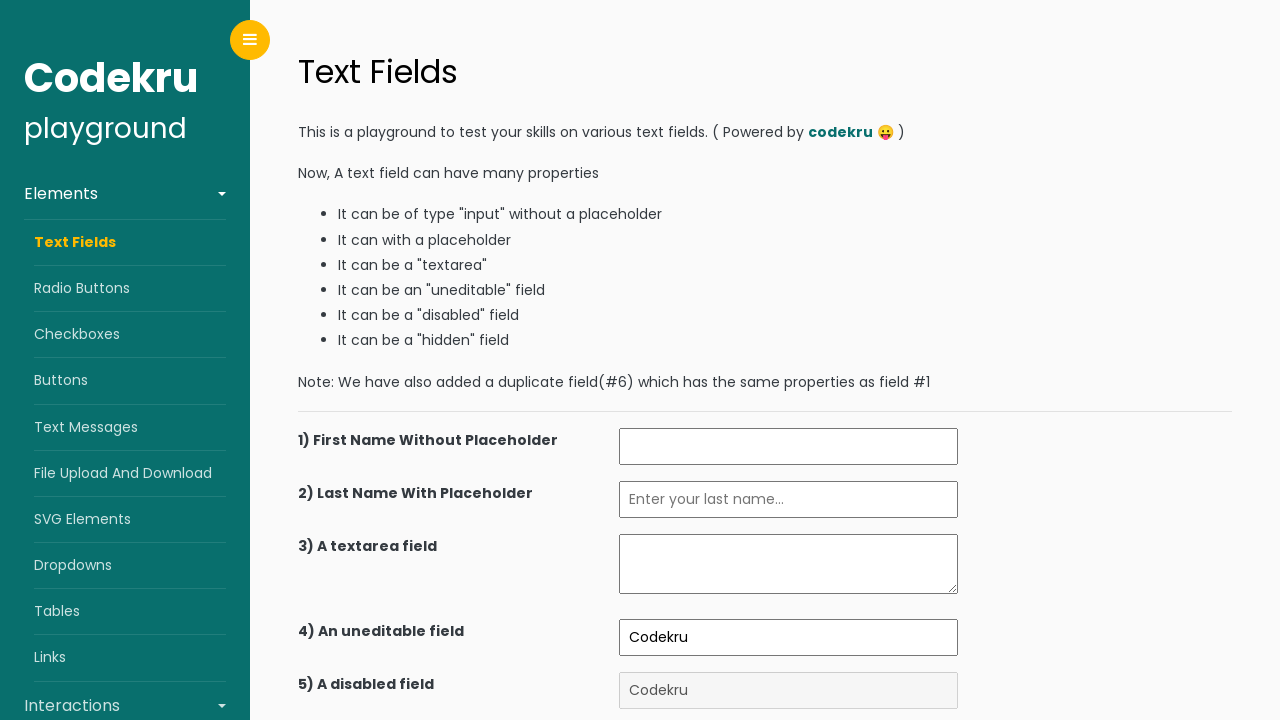

Navigated new tab to https://testkru.com/Elements/Buttons
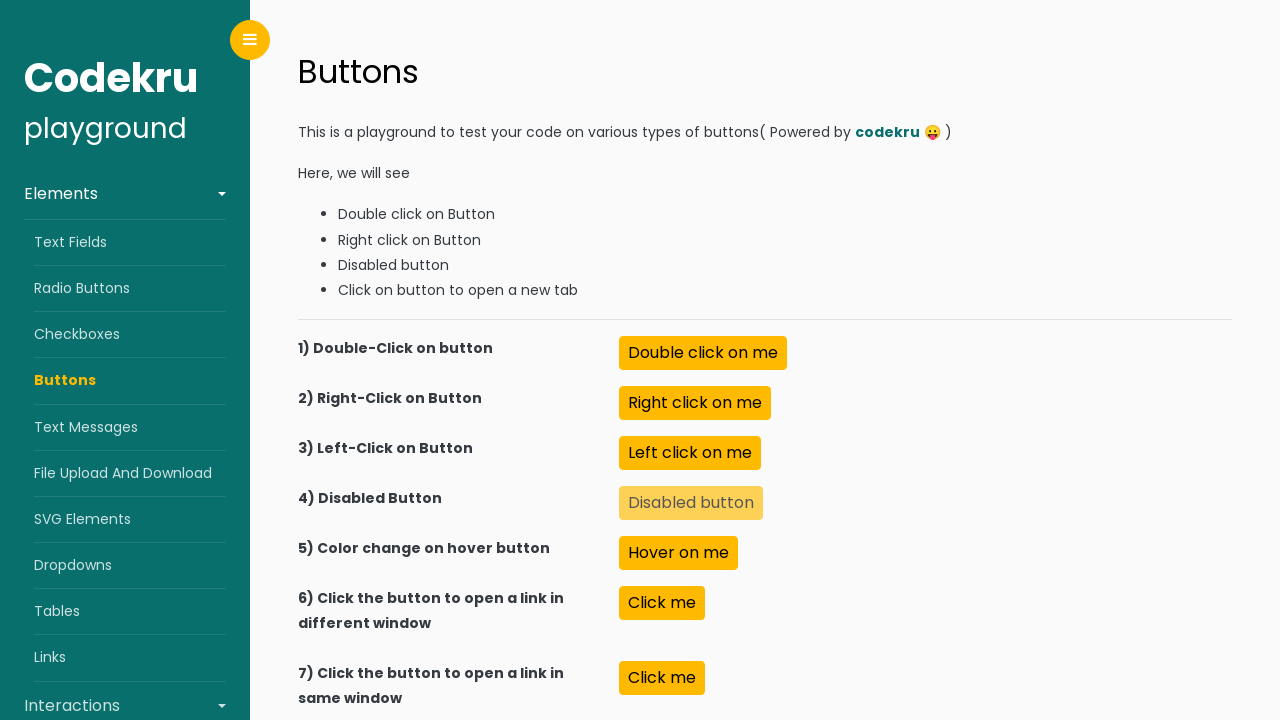

Retrieved and printed new tab title
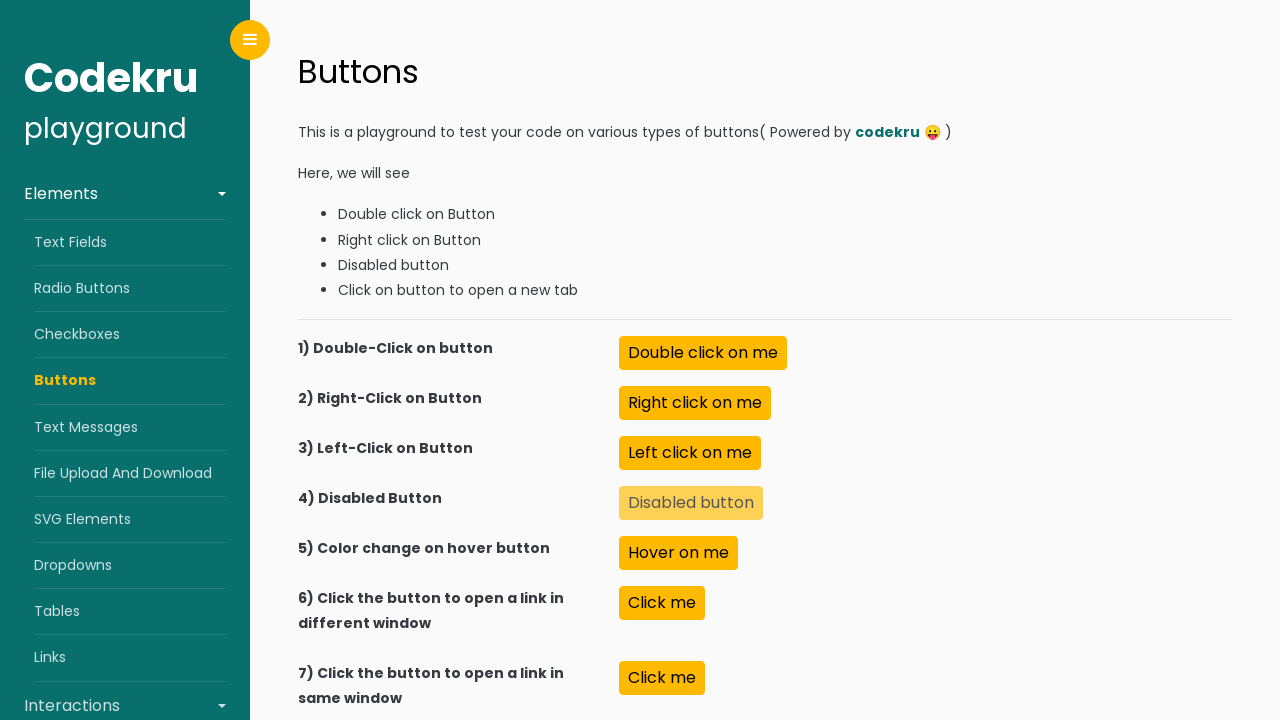

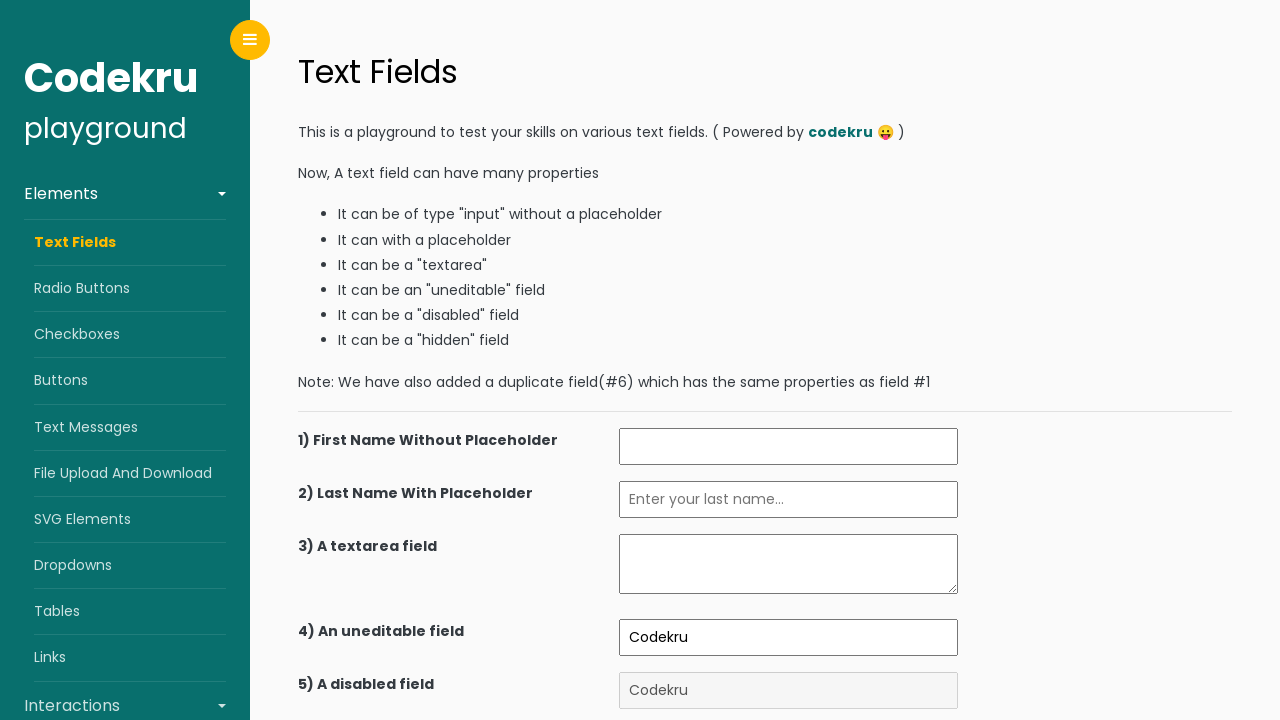